Tests table interaction on a practice website by clicking on the first column header to sort the table, then retrieves elements from the first column

Starting URL: https://rahulshettyacademy.com/seleniumPractise/#/offers

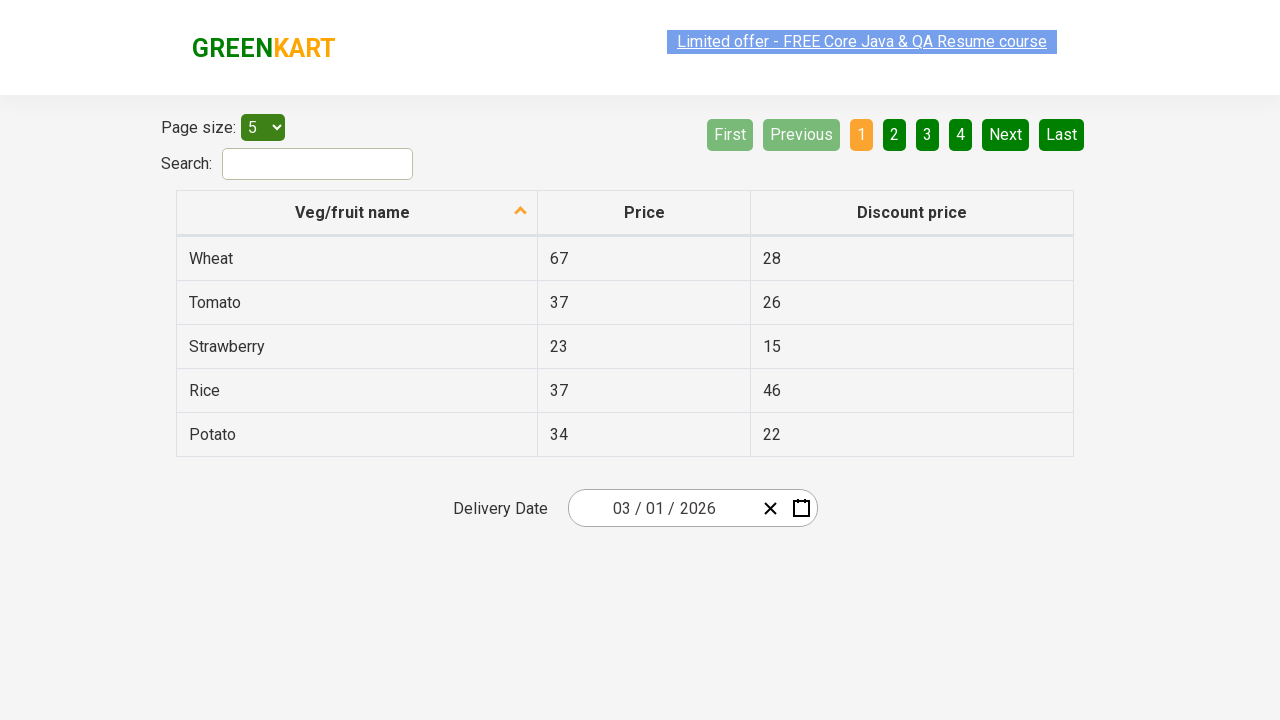

Navigated to the practice website offers page
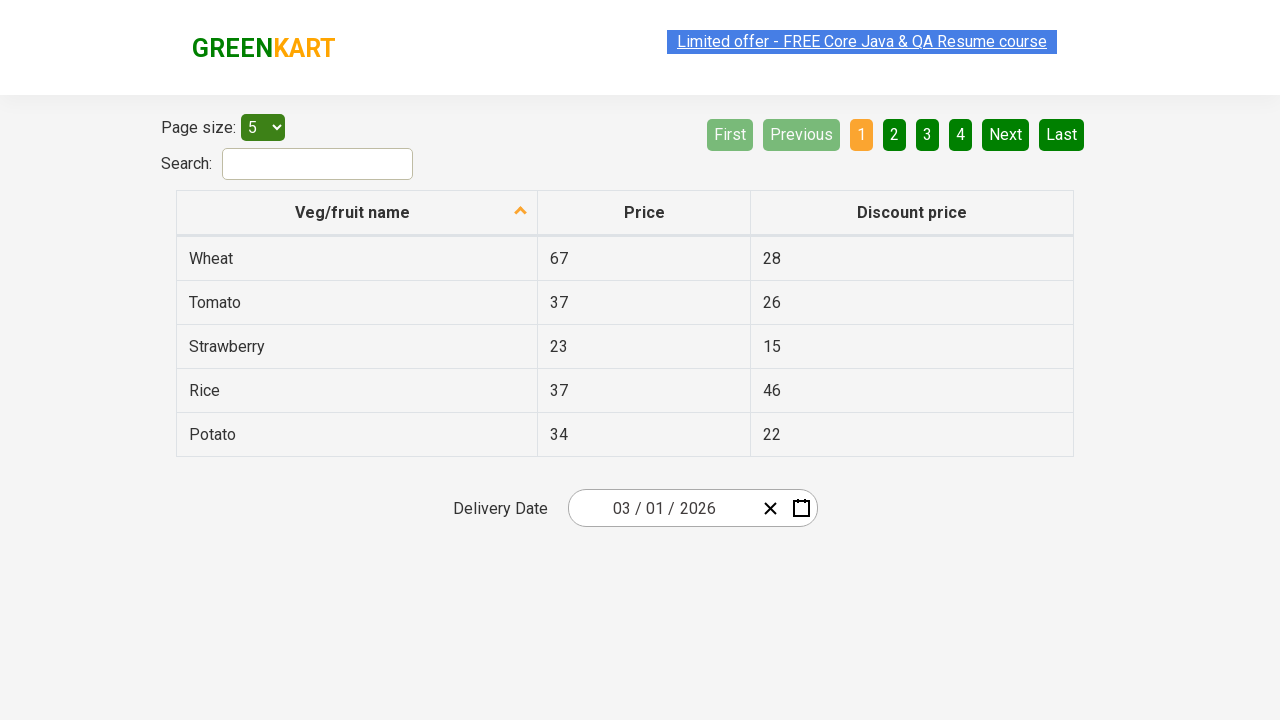

Clicked on first column header to sort the table at (357, 213) on xpath=//tr/th[1]
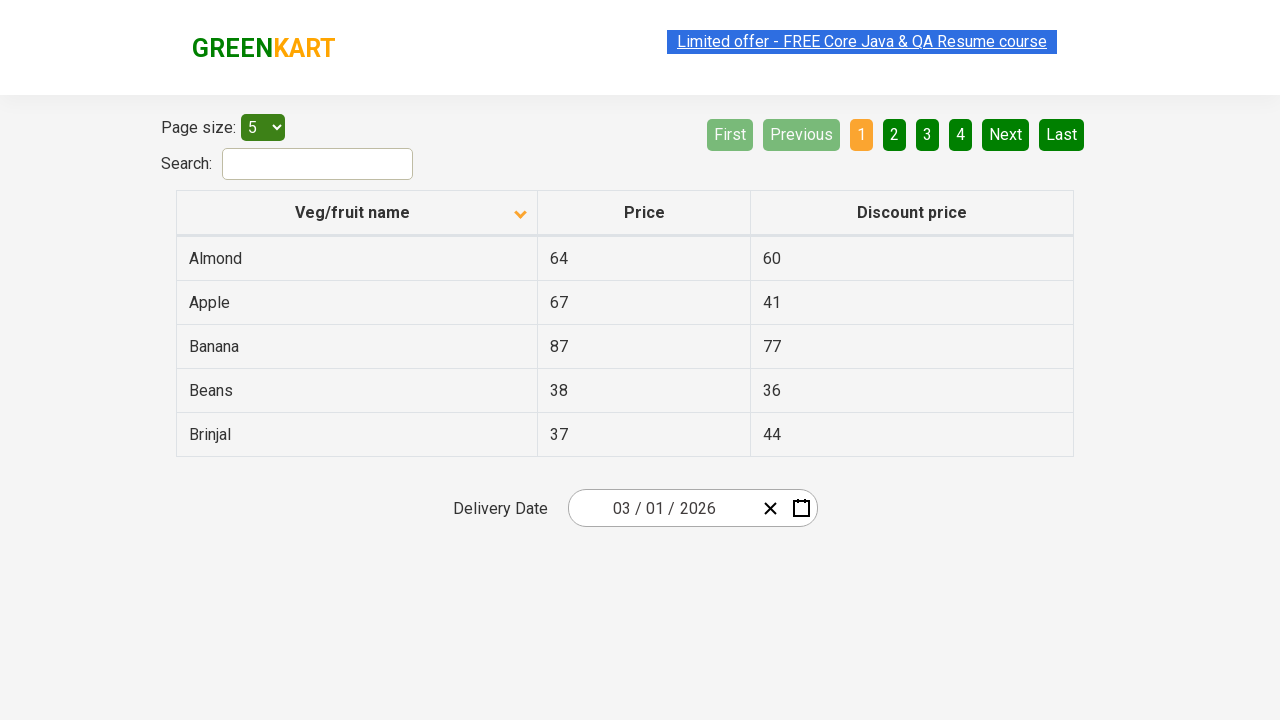

Table data loaded and first column cells are visible
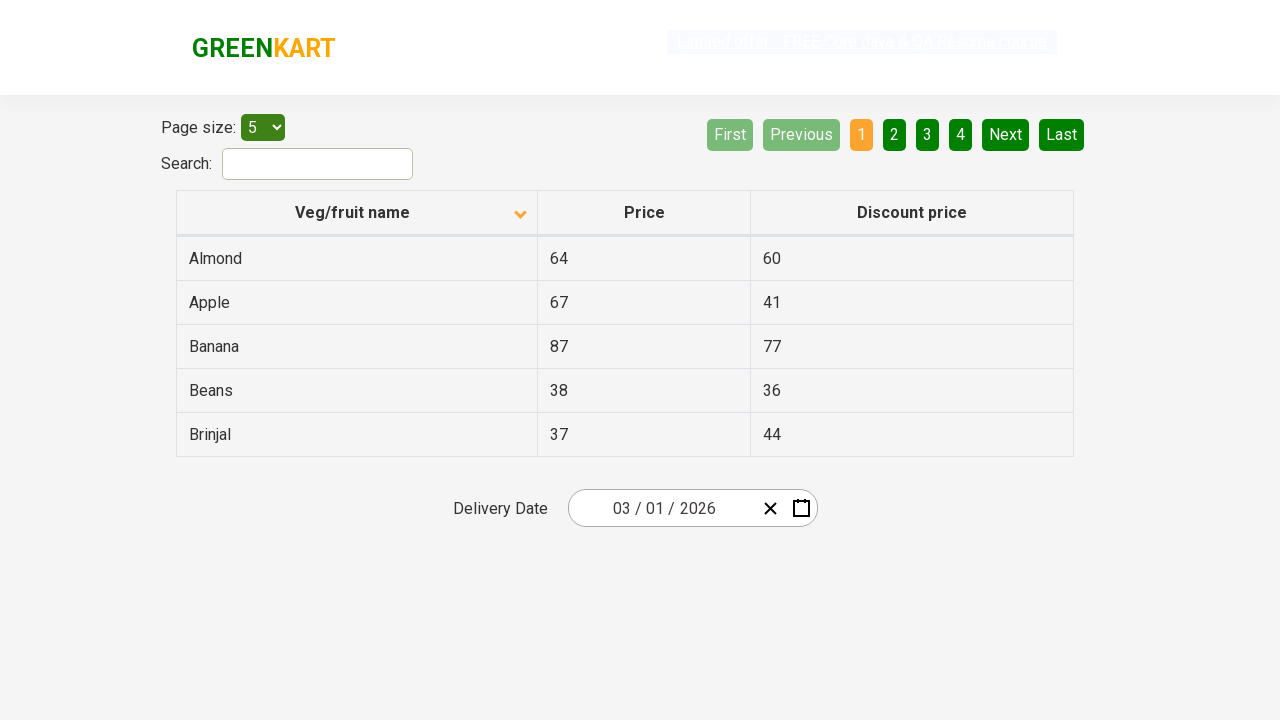

Retrieved 5 elements from the first column
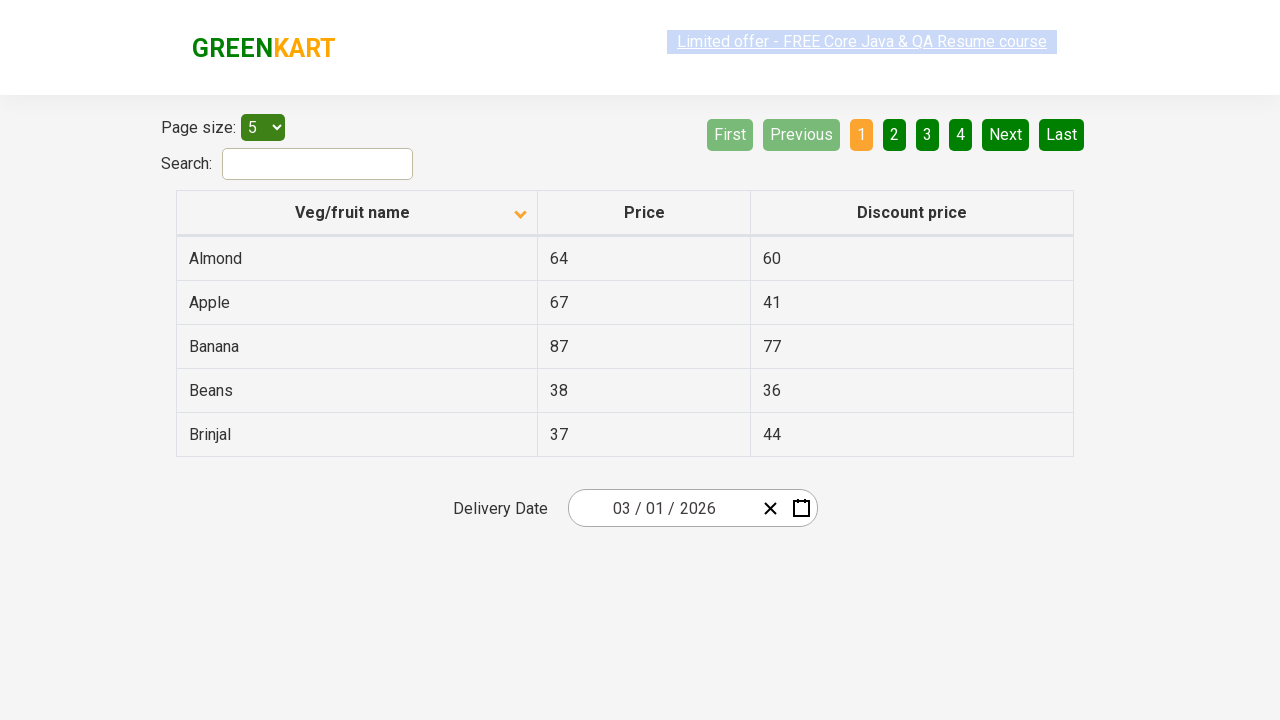

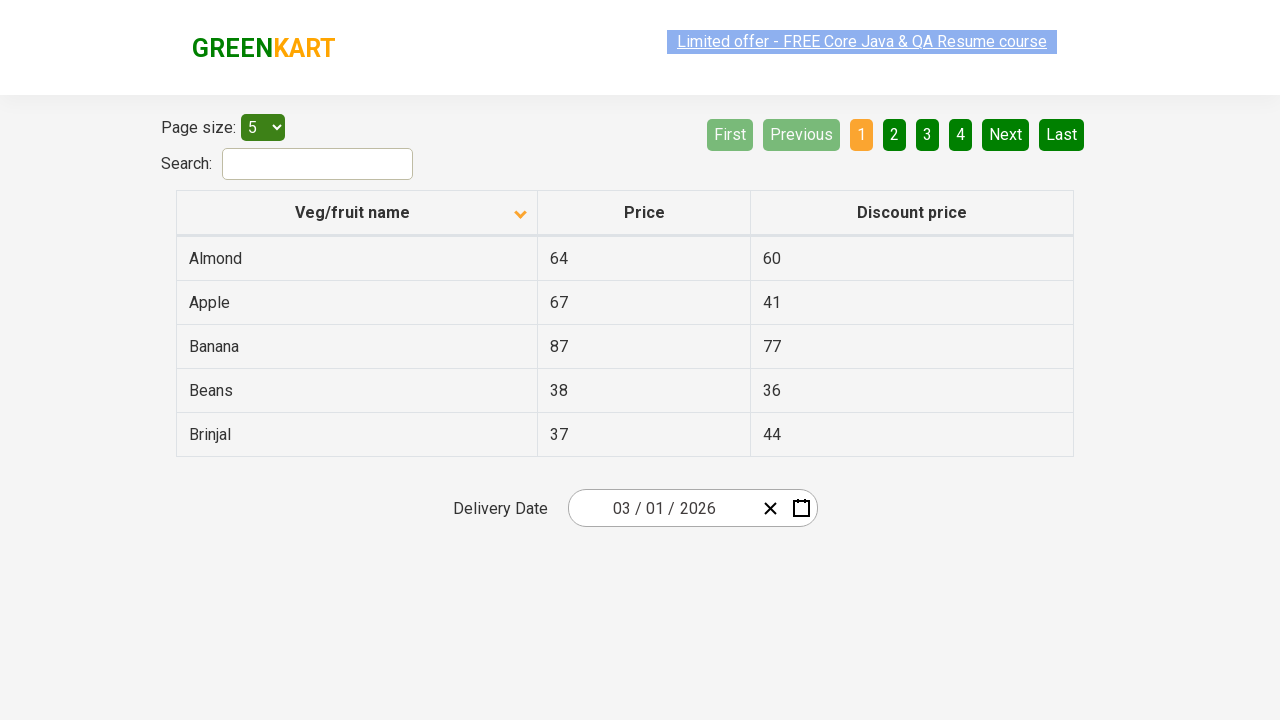